Tests mouse hover functionality by moving the cursor over a button element on a sample testing site.

Starting URL: http://artoftesting.com/sampleSiteForSelenium.html

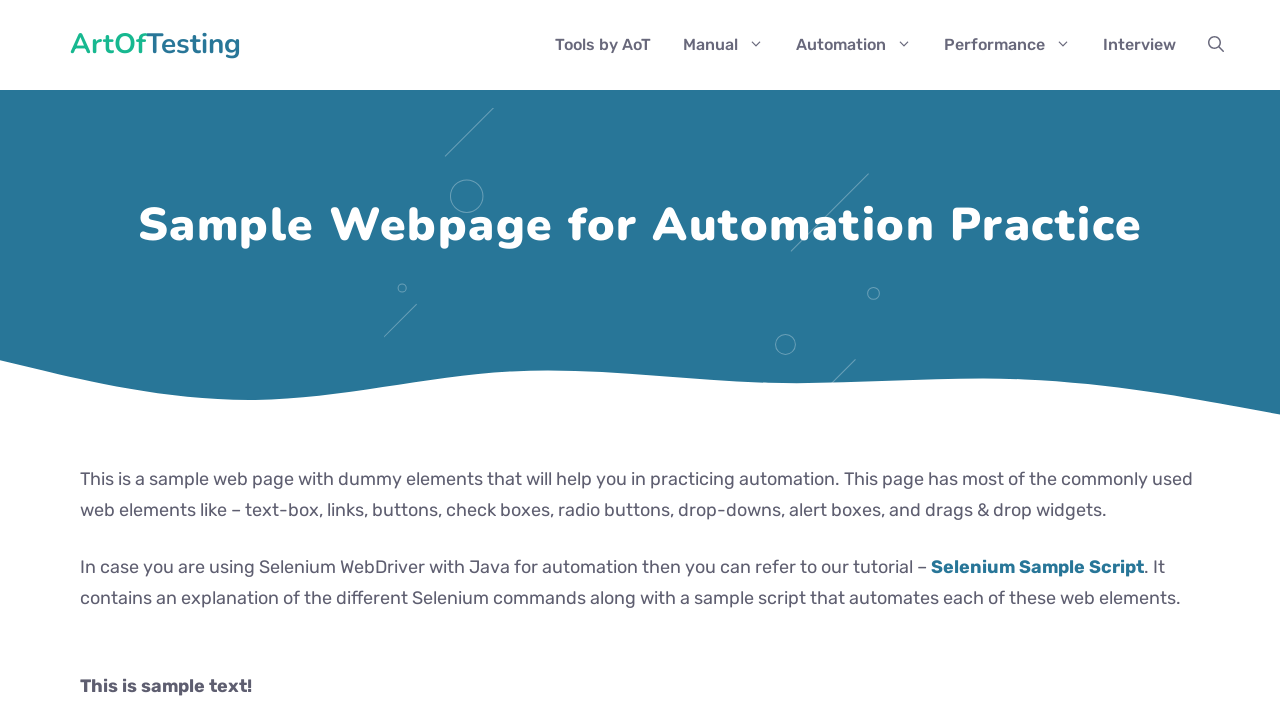

Button element became visible
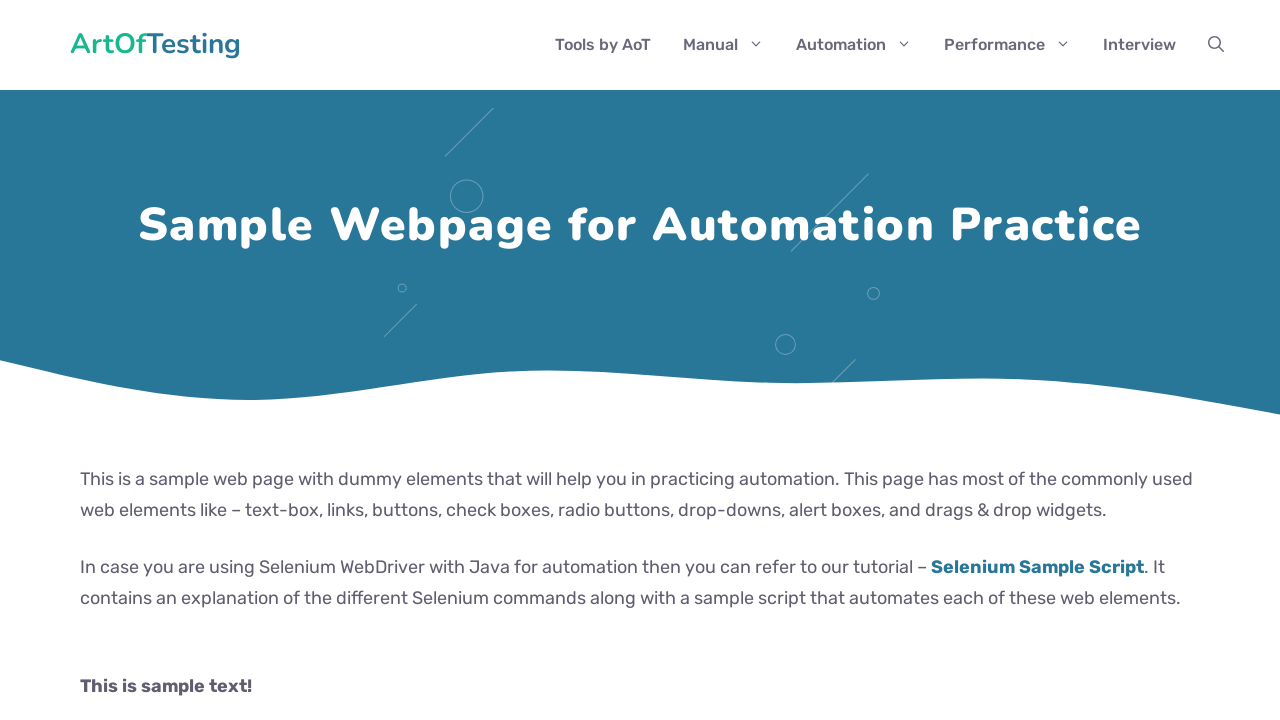

Mouse hovered over button element at (202, 360) on #idOfButton
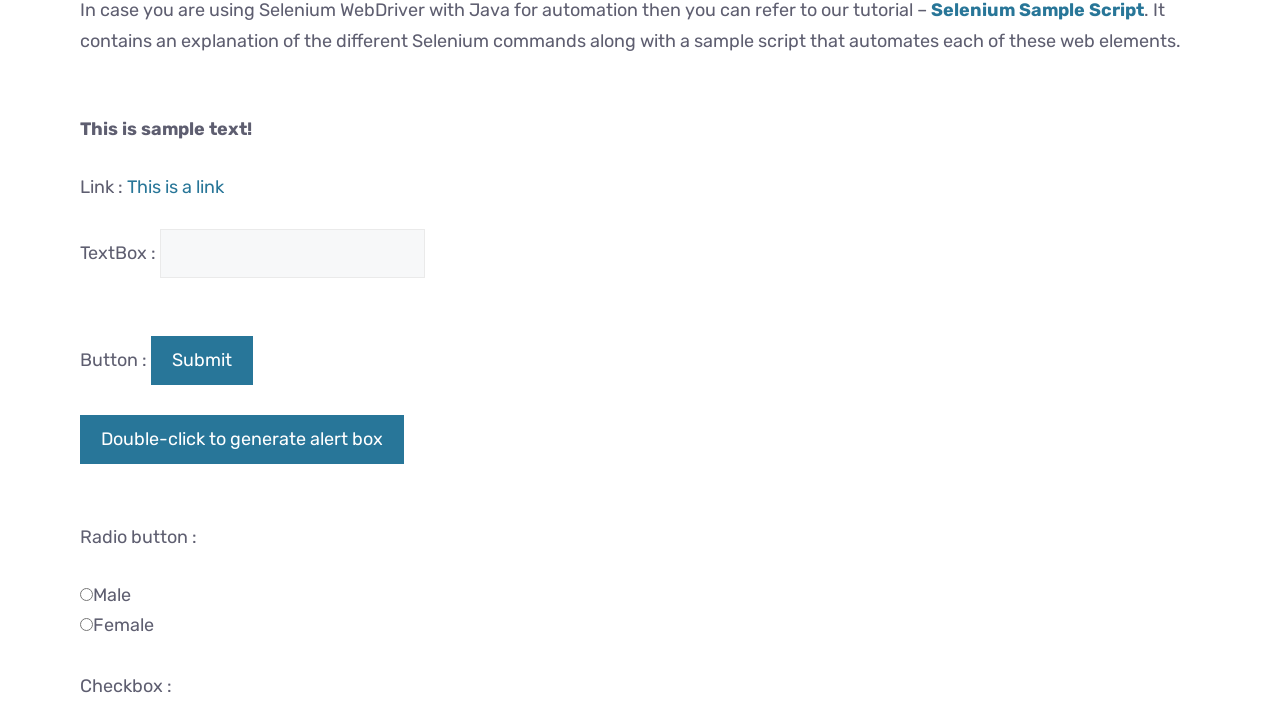

Waited 1 second to observe hover effect
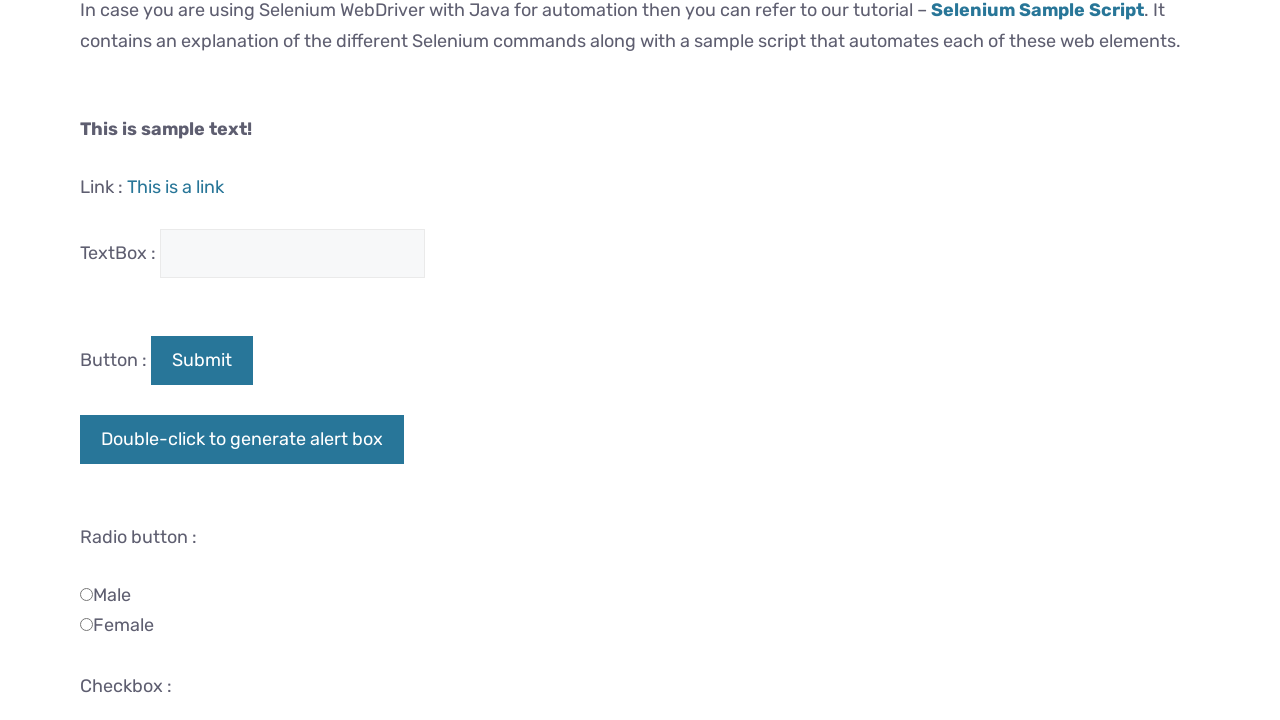

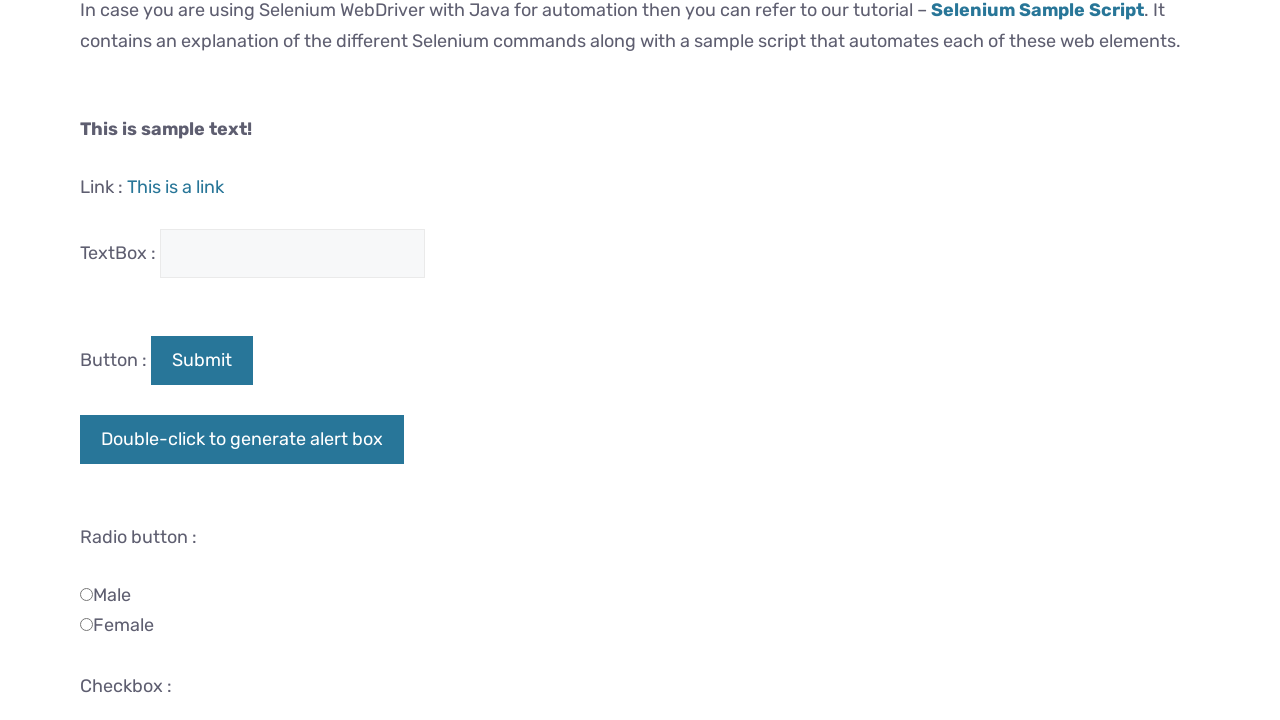